Tests form submission with all fields filled correctly, then verifies the data in the confirmation modal

Starting URL: https://demoqa.com/automation-practice-form

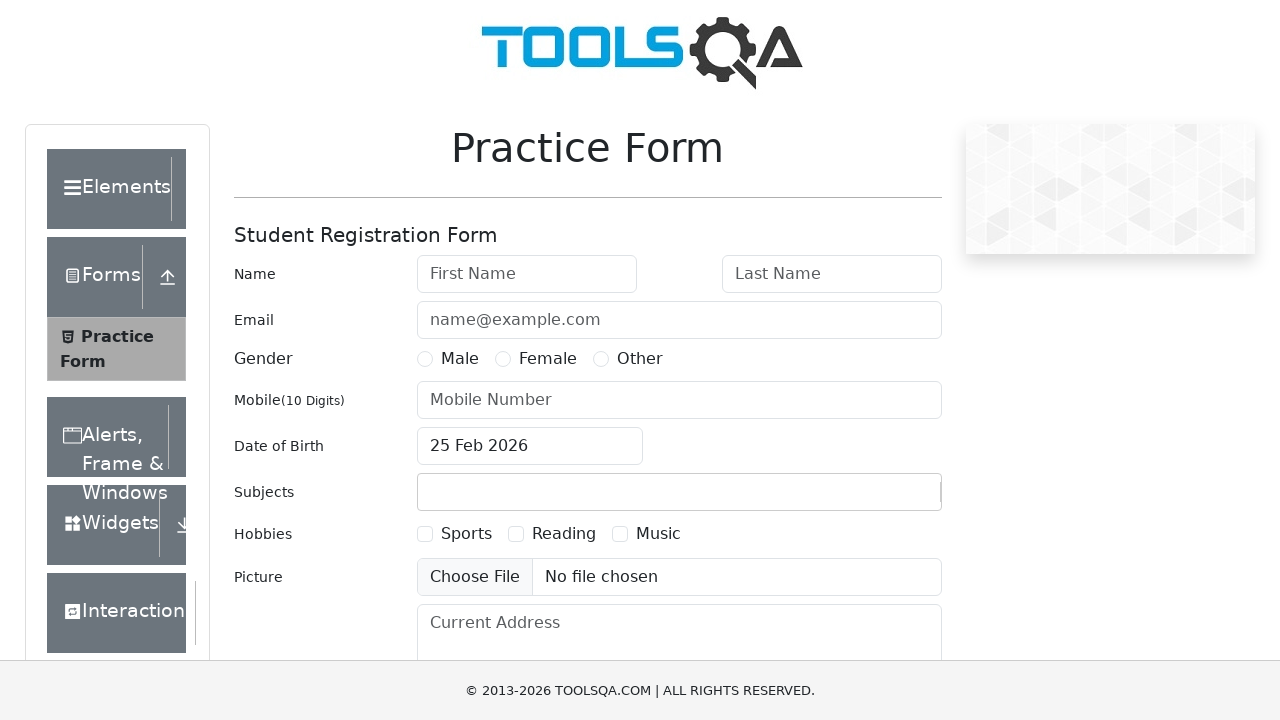

Filled first name field with 'John' on #firstName
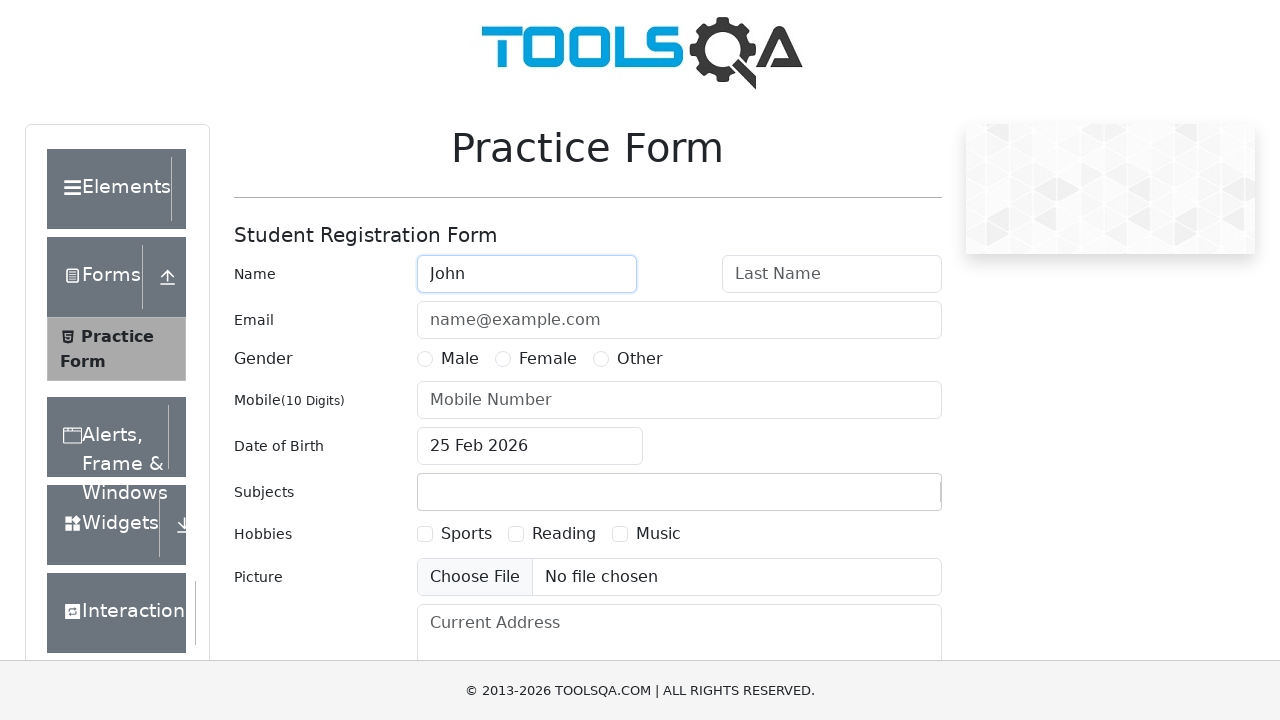

Filled last name field with 'Doe' on #lastName
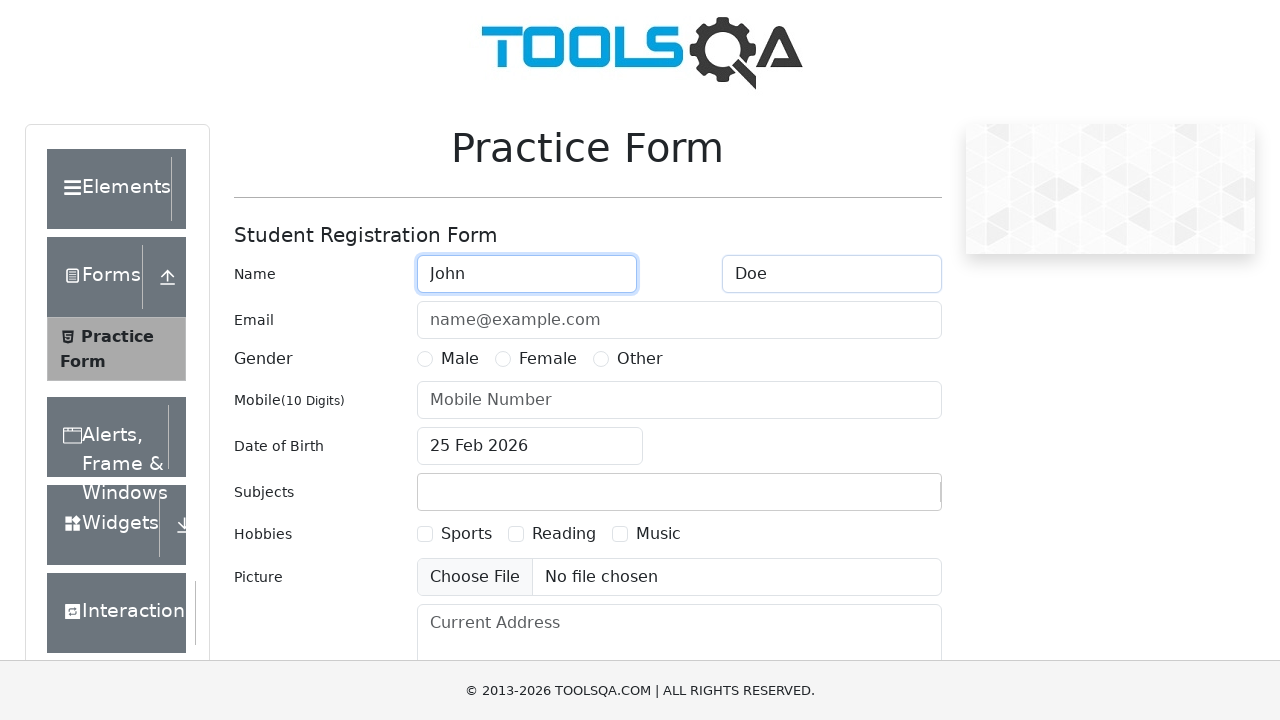

Filled email field with 'john.doe@example.com' on #userEmail
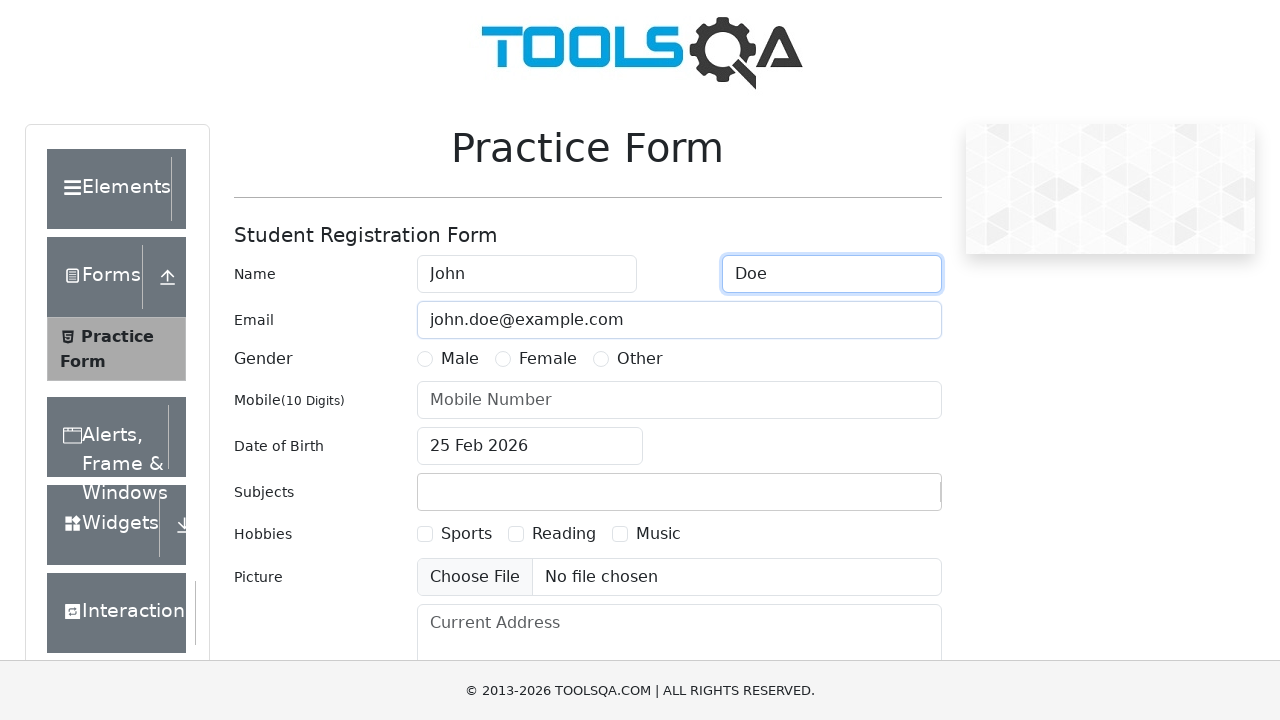

Selected gender radio button (Female)
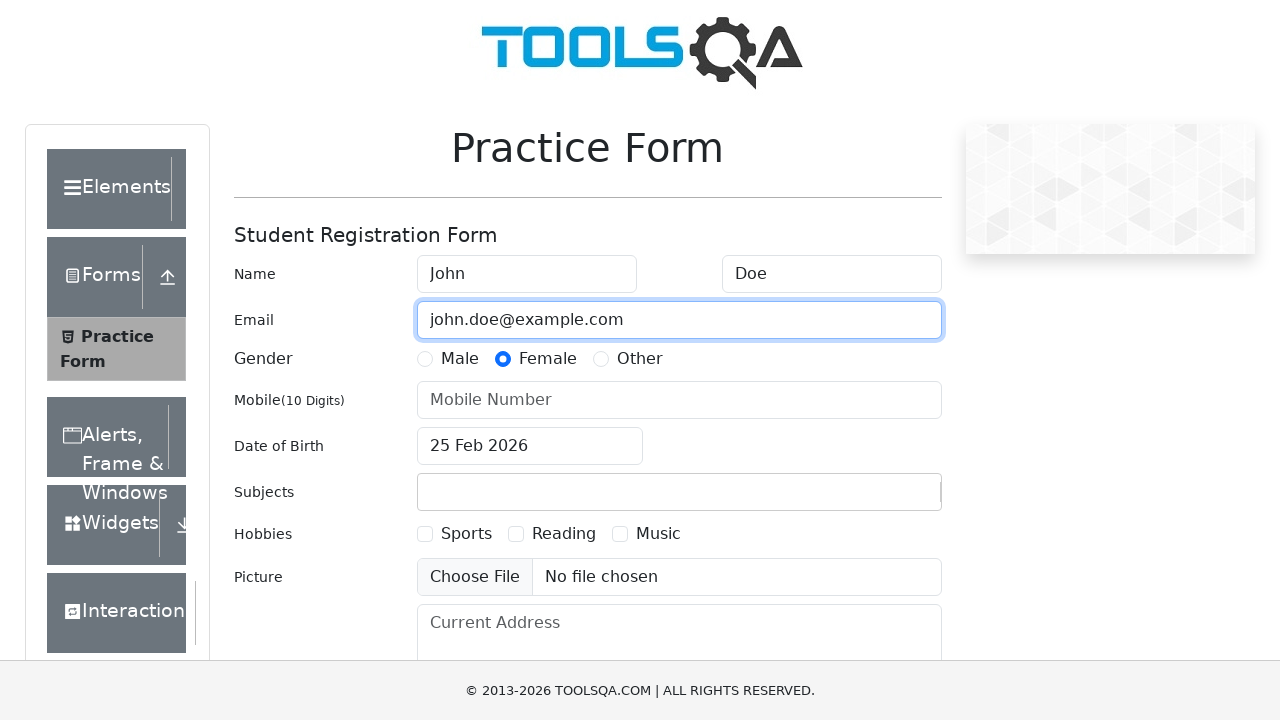

Filled phone number field with '9876543210' on #userNumber
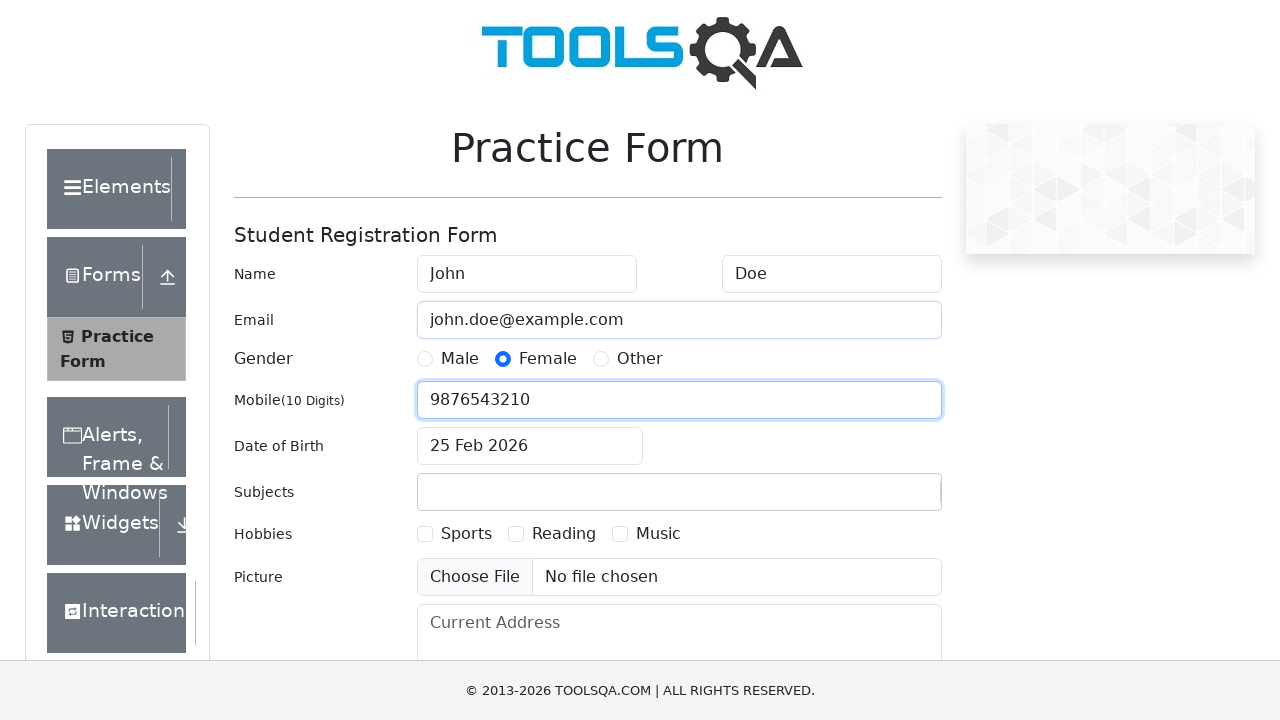

Filled date of birth field with '15 Mar 1995' on #dateOfBirthInput
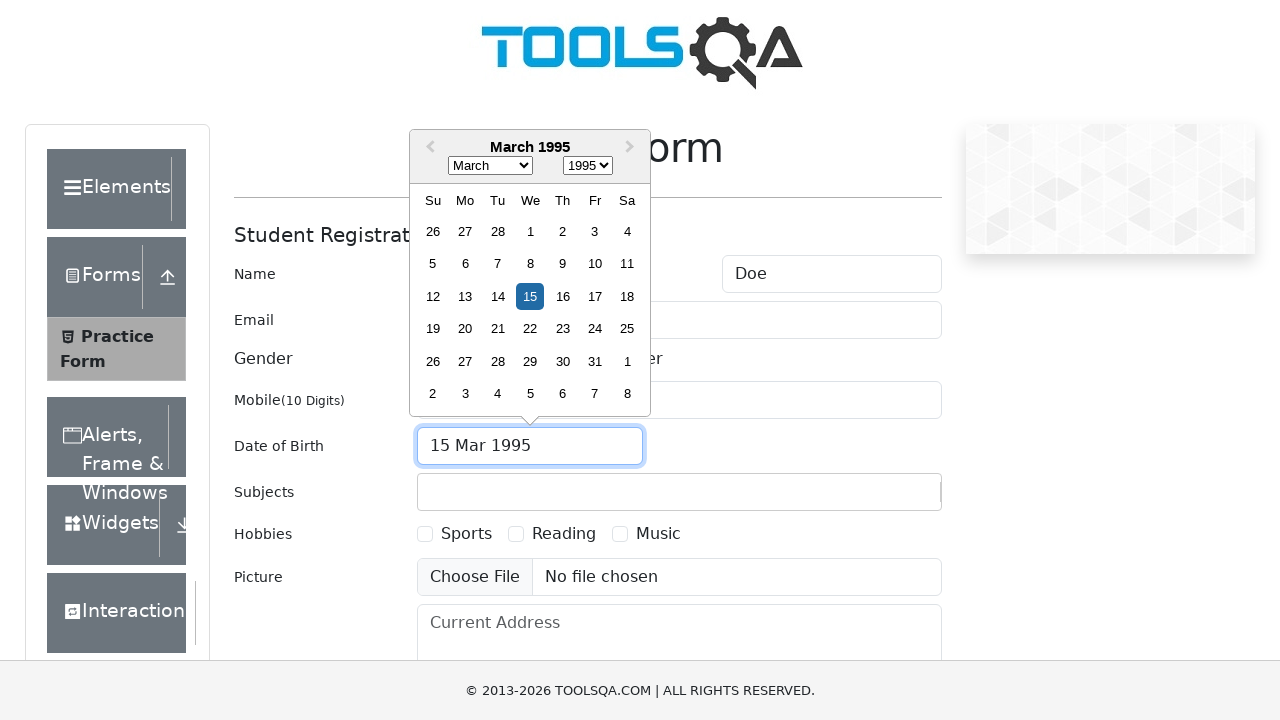

Pressed Enter to confirm date of birth
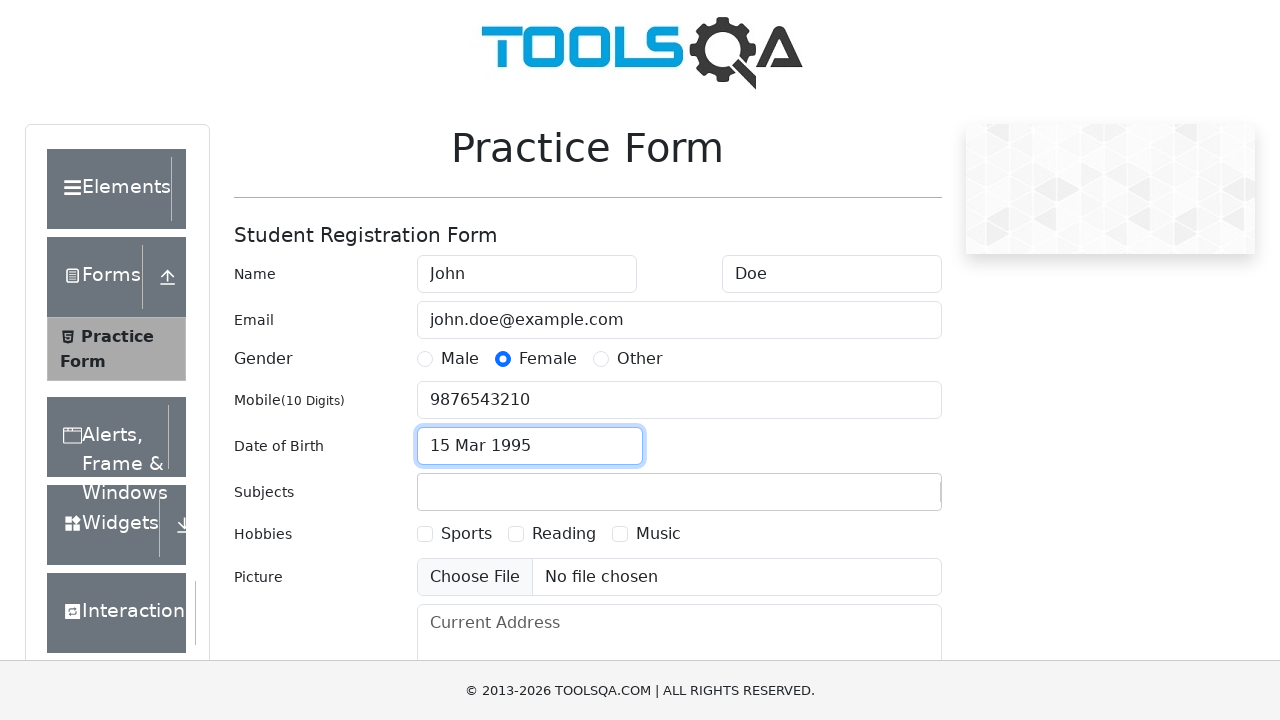

Clicked subjects input field at (430, 492) on #subjectsInput
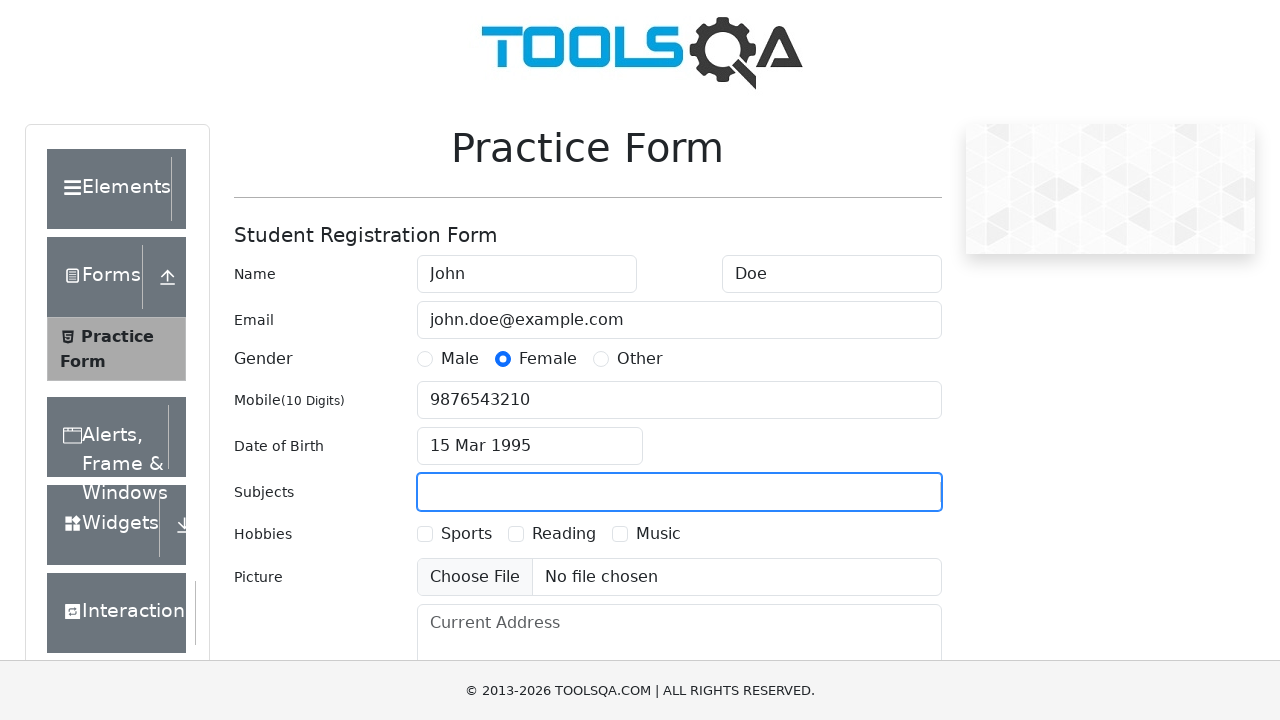

Filled subjects field with 'Maths' on #subjectsInput
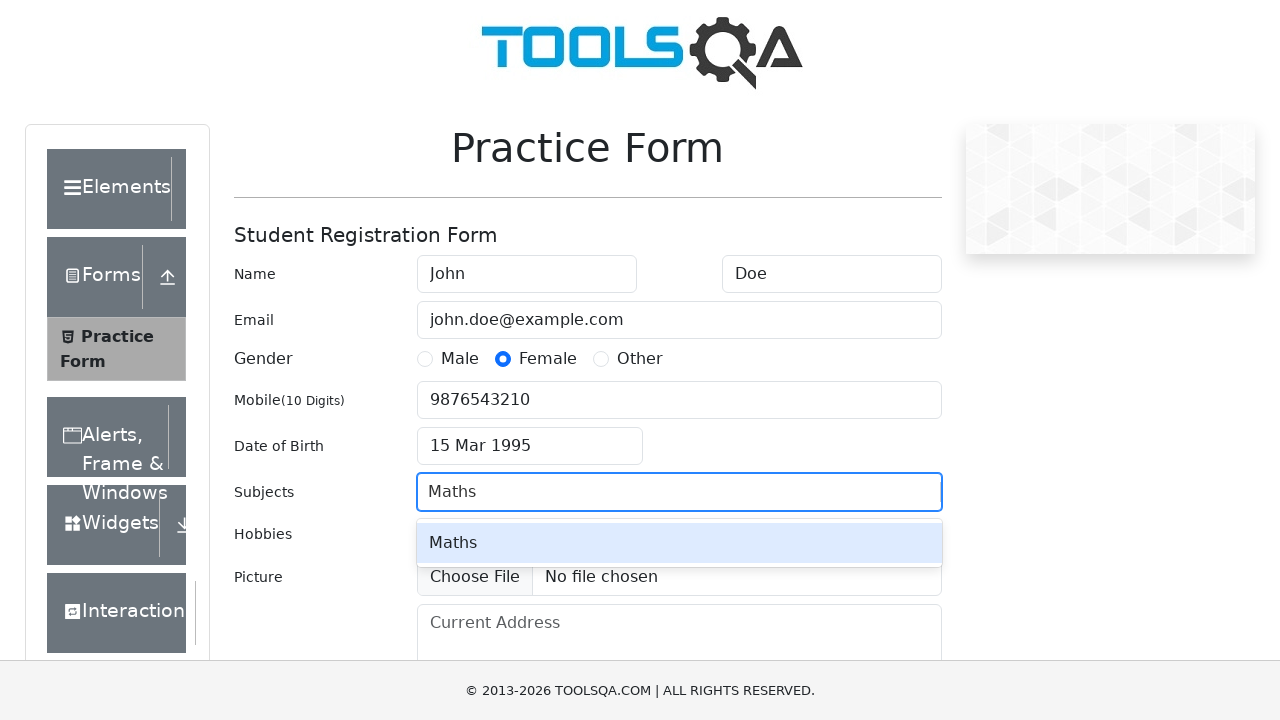

Pressed Enter to confirm subject selection
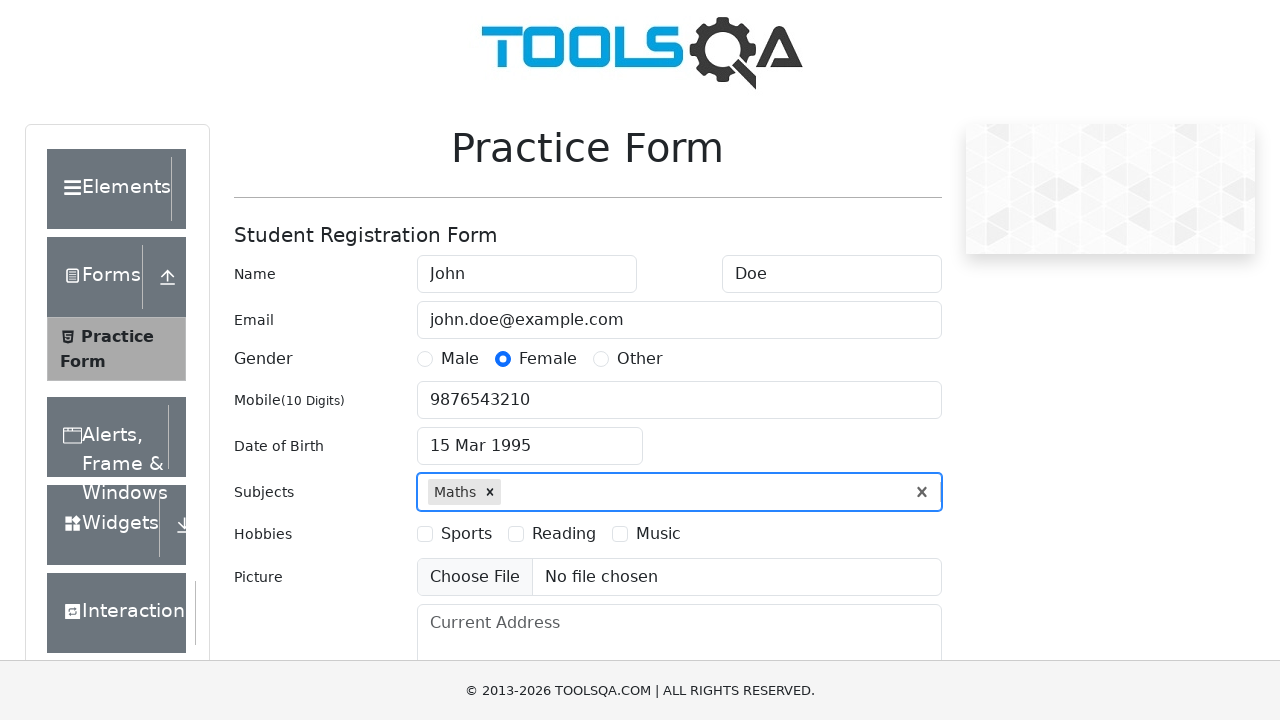

Selected hobby checkbox (Sports)
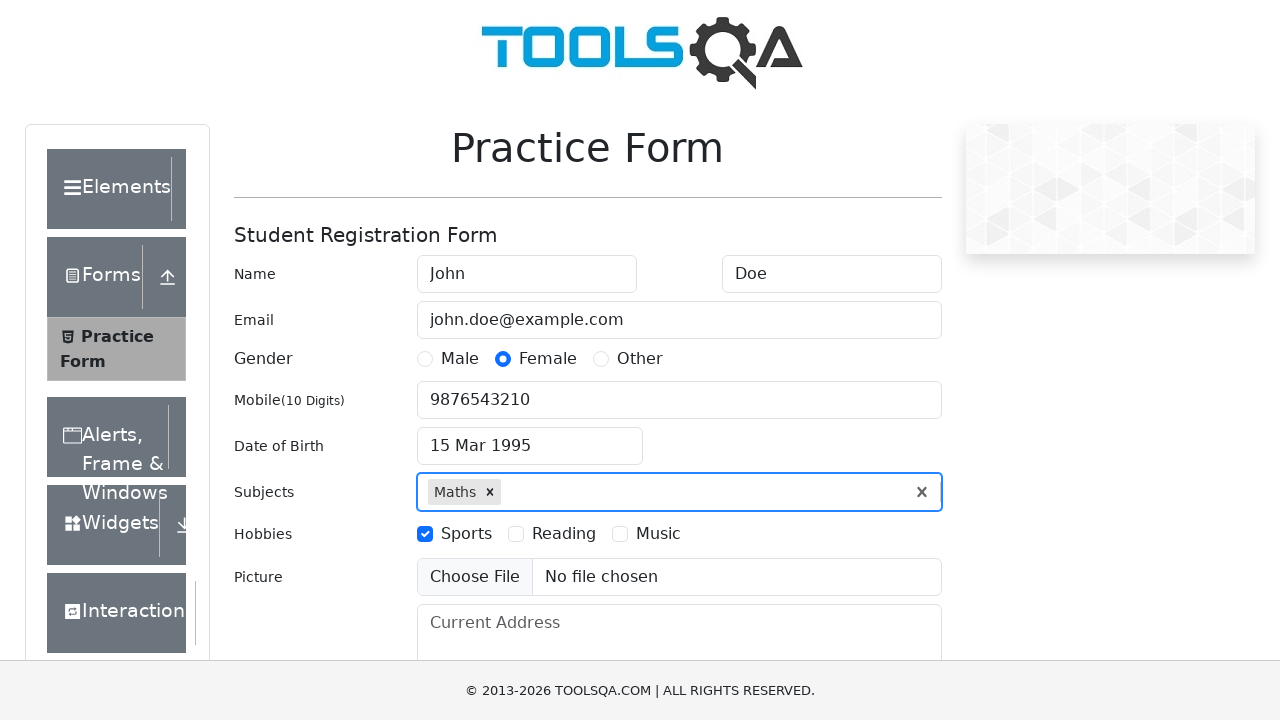

Filled current address field with '123 Main Street, Apt 4B' on #currentAddress
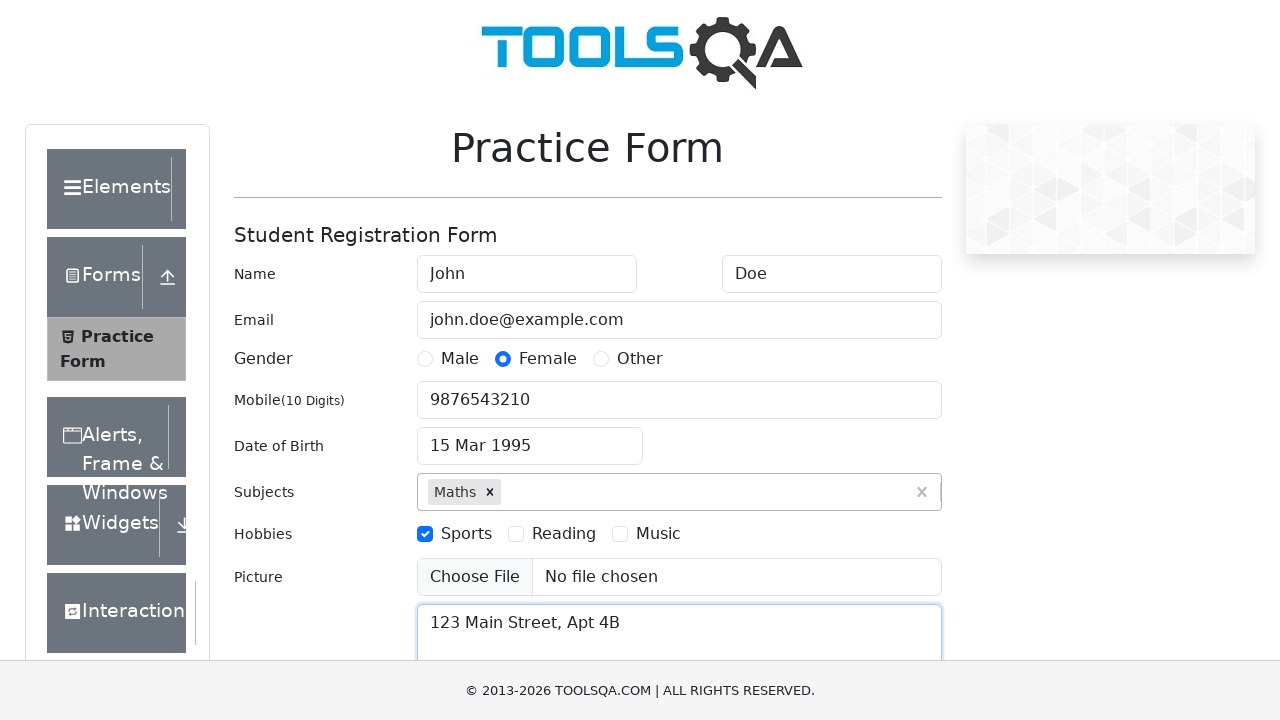

Filled state field with 'NCR' on #react-select-3-input
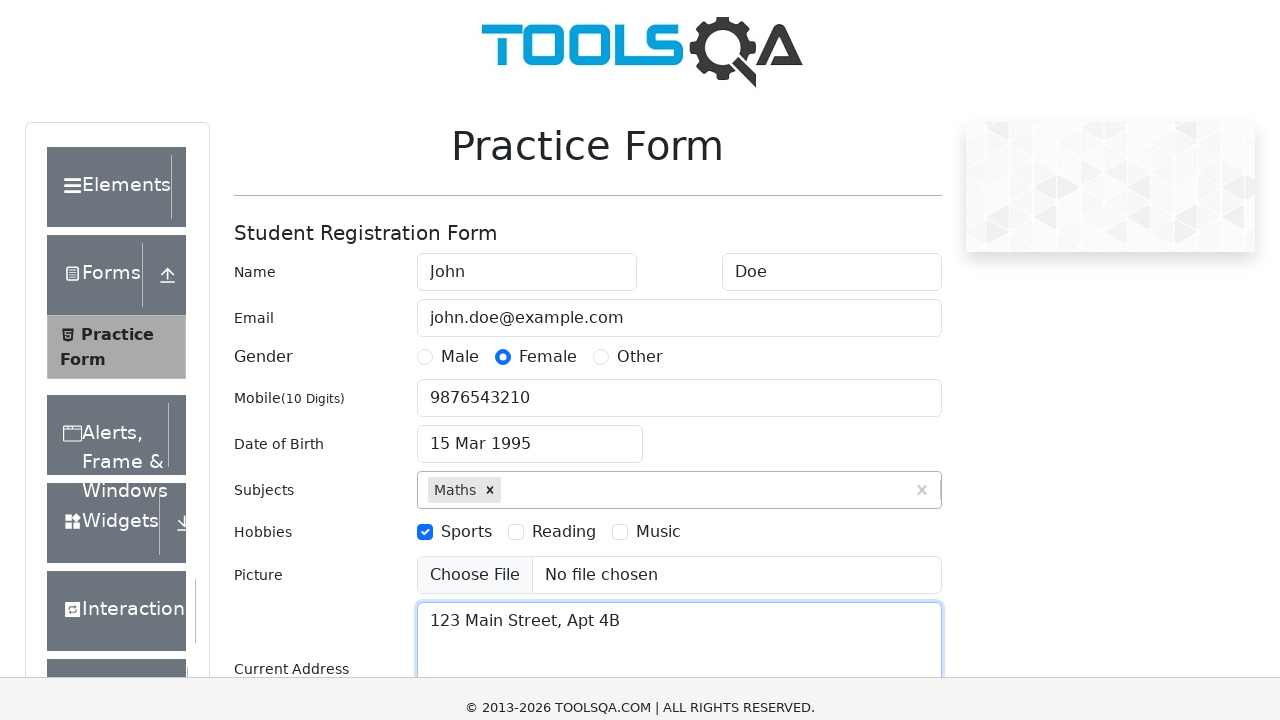

Pressed Enter to confirm state selection
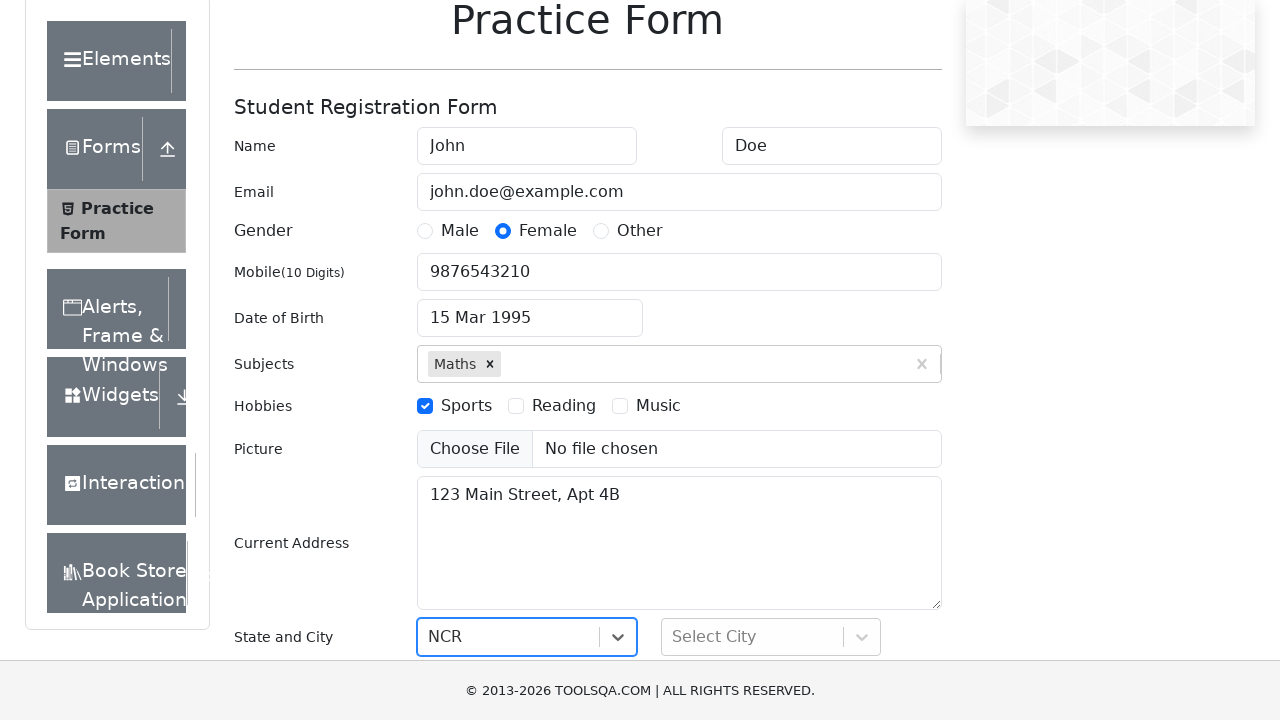

Filled city field with 'Delhi' on #react-select-4-input
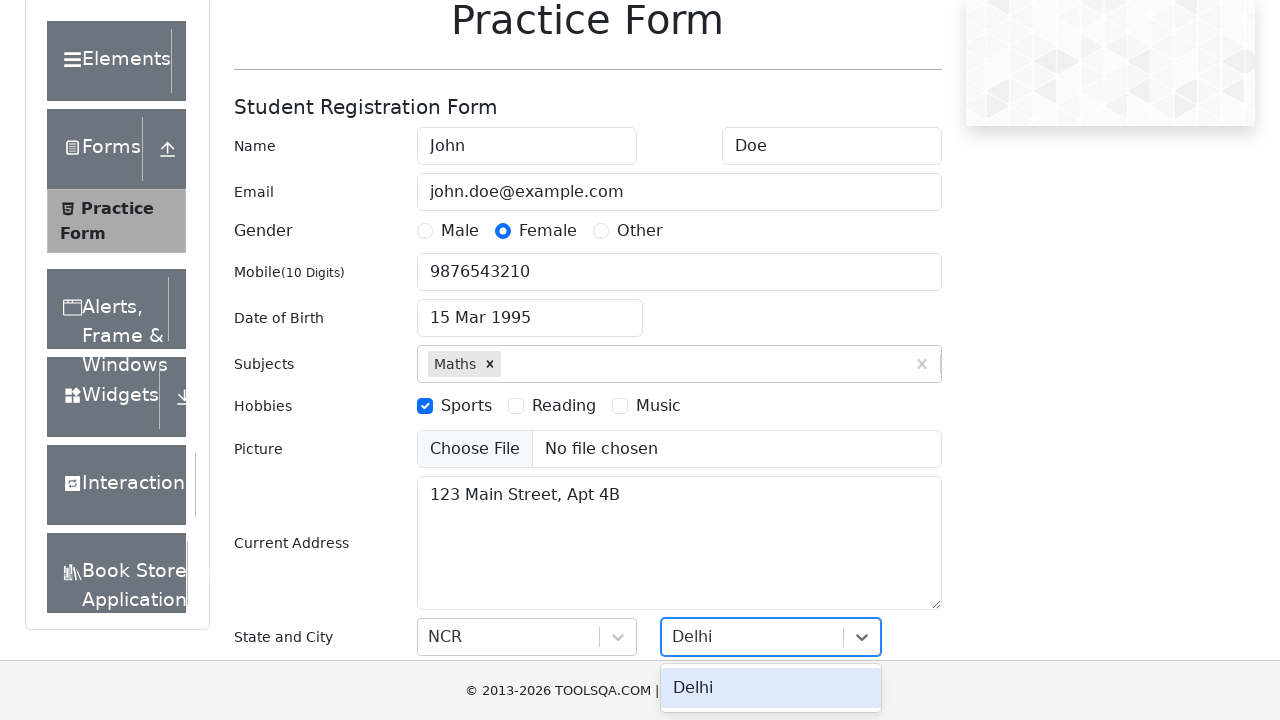

Pressed Enter to confirm city selection
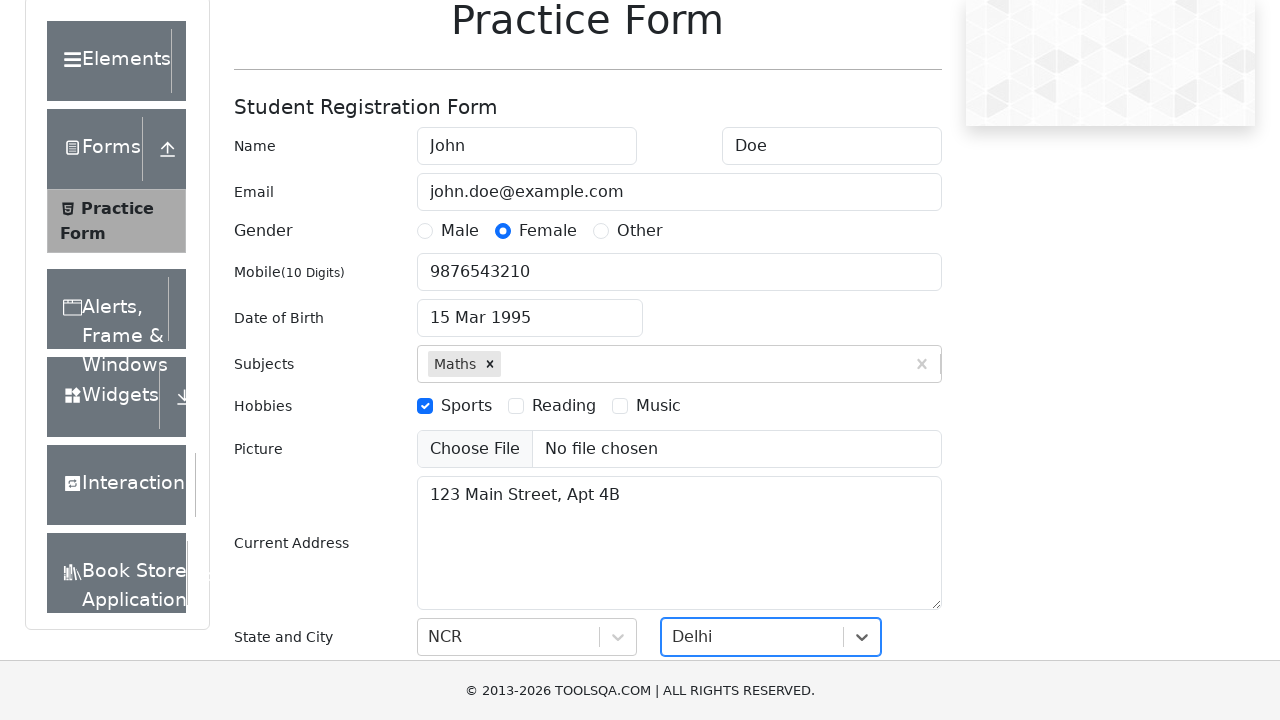

Clicked submit button to submit the form
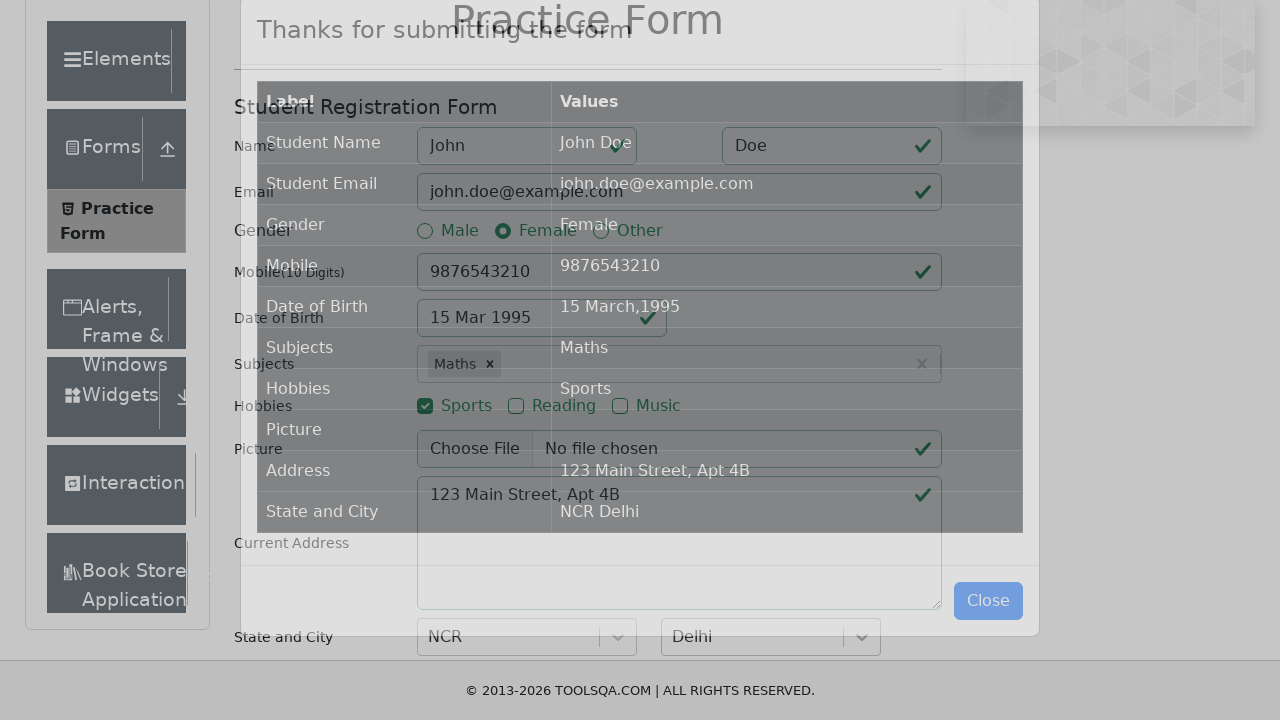

Confirmation modal appeared and form data is displayed
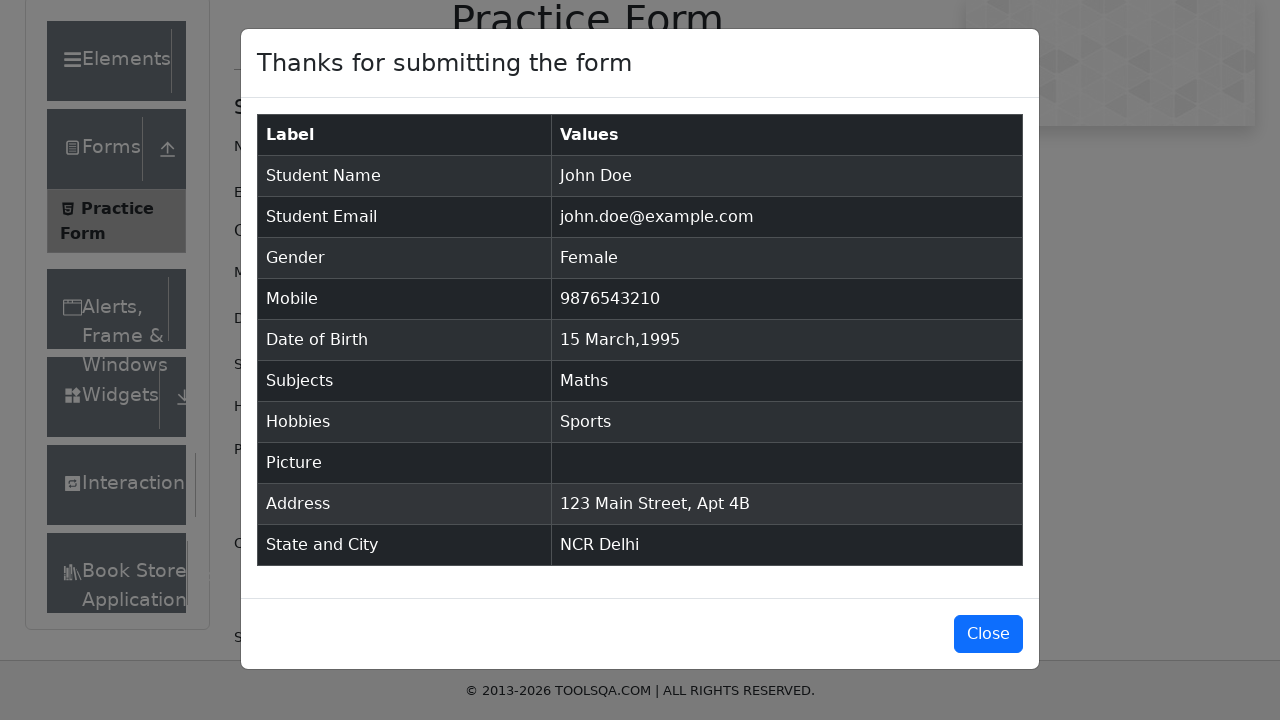

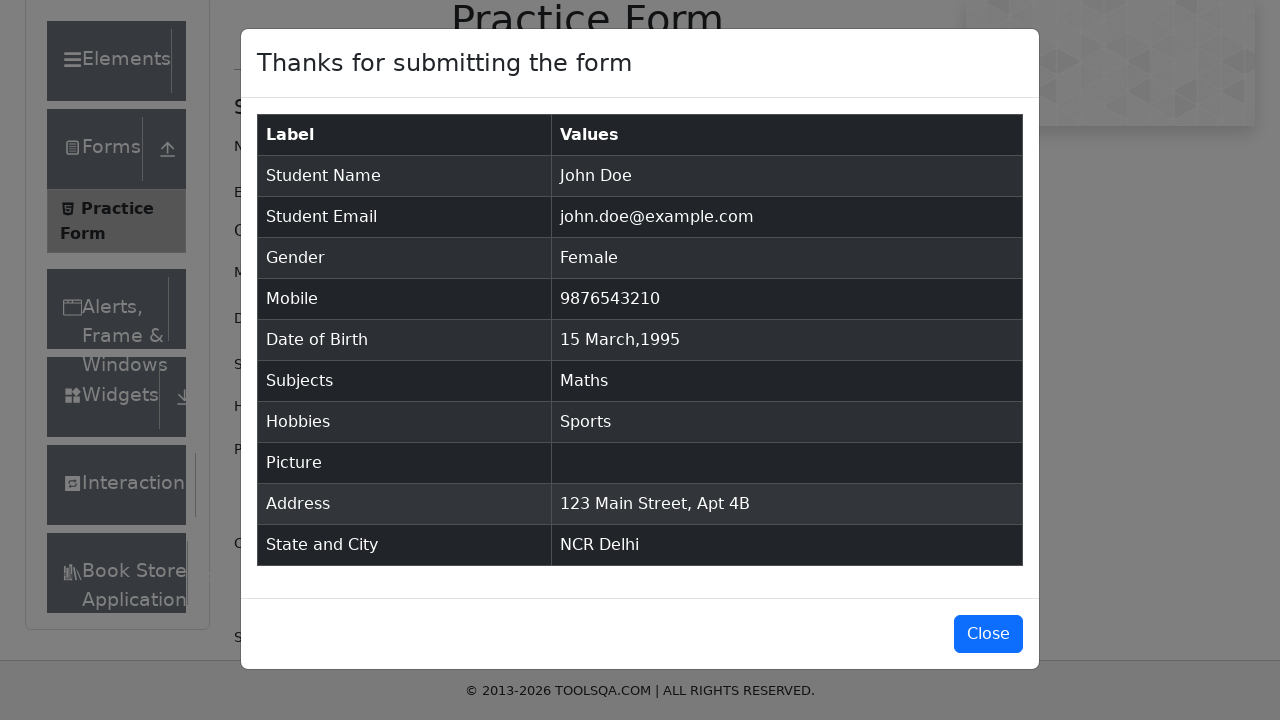